Navigates to Semantic UI homepage and verifies that dropdown elements are present on the page

Starting URL: https://semantic-ui.com/

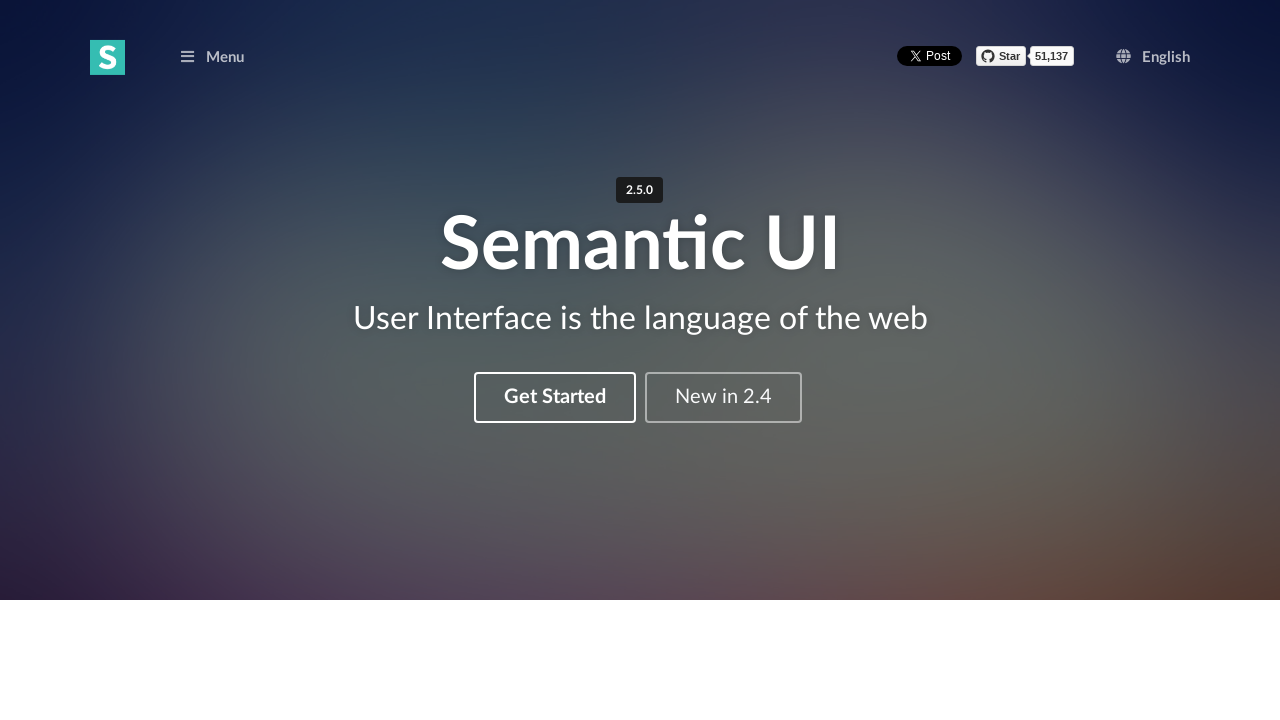

Waited for page to fully load (networkidle)
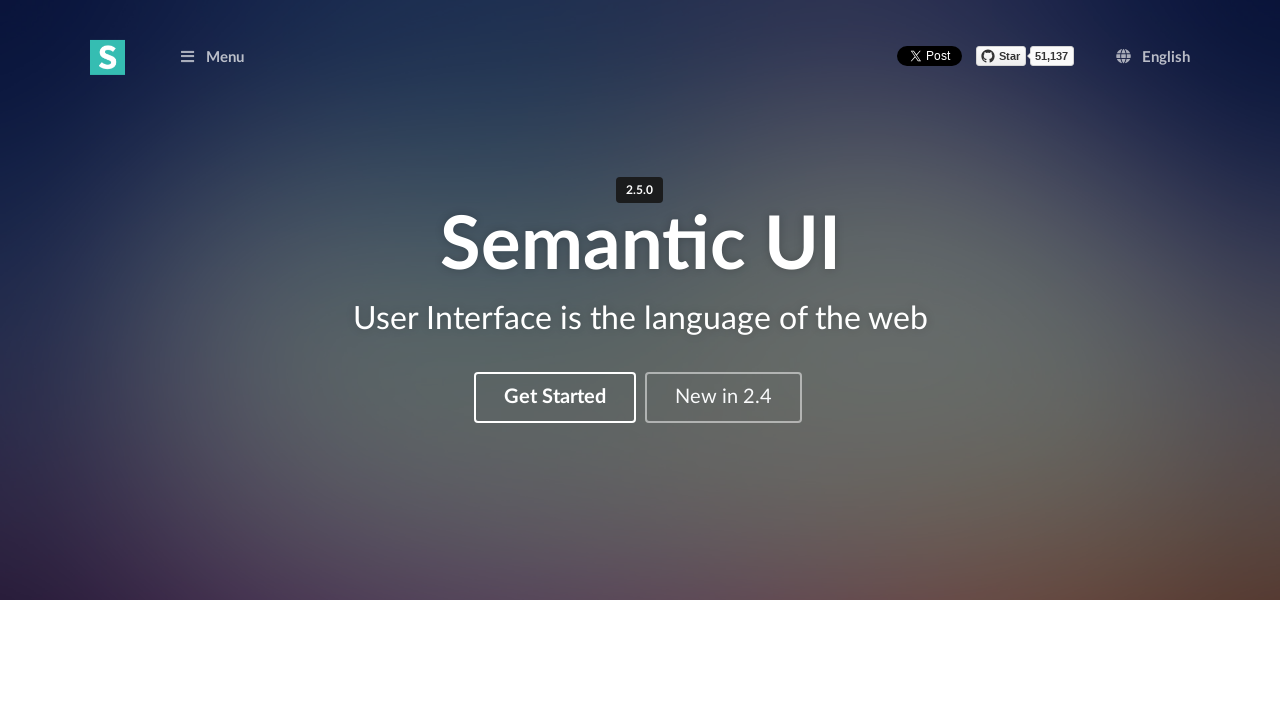

Verified that dropdown elements are present on the Semantic UI homepage
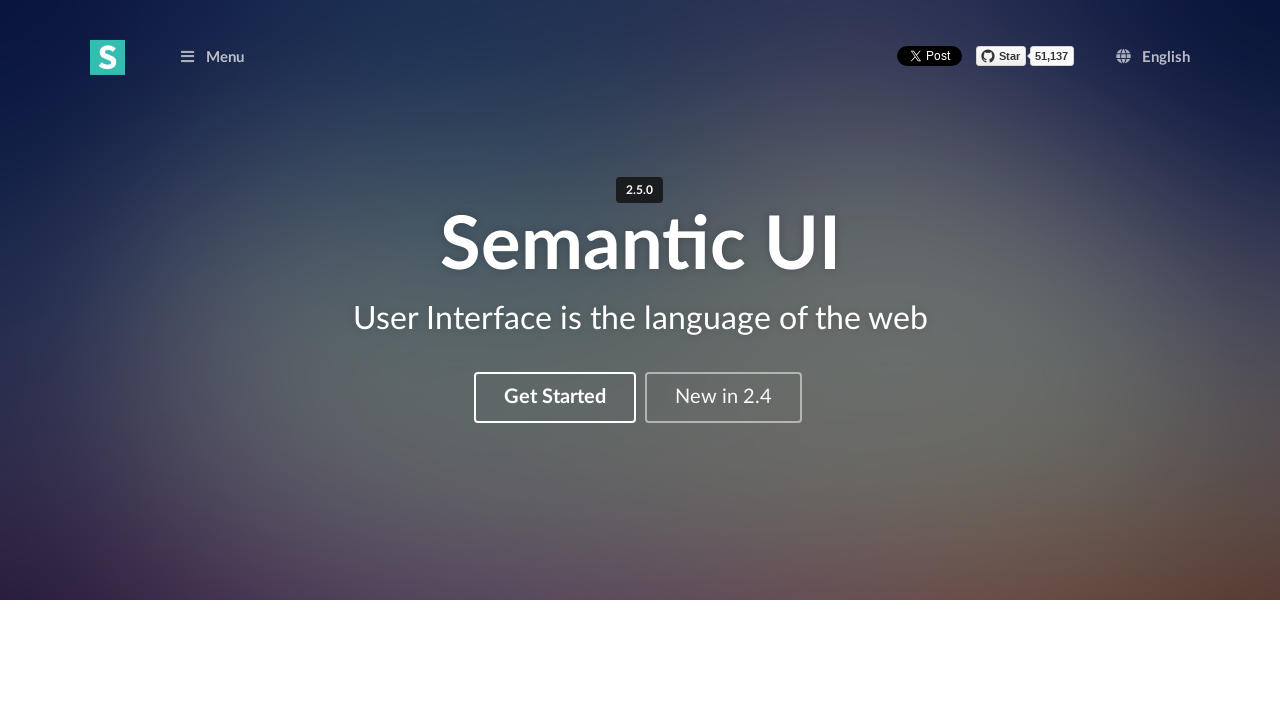

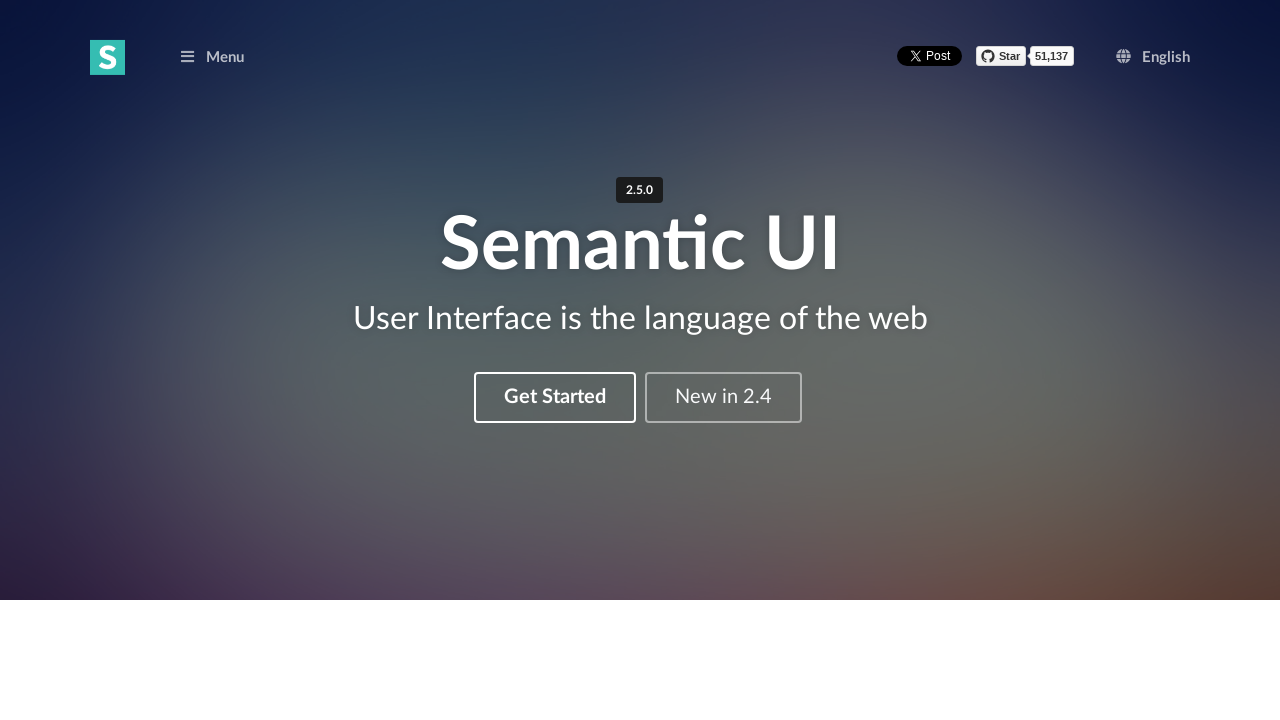